Navigates to a HELOC calculator site, waits for content to load, and verifies that the main page elements including heading and HELOC-related content are present.

Starting URL: https://heloc.noteware.dev

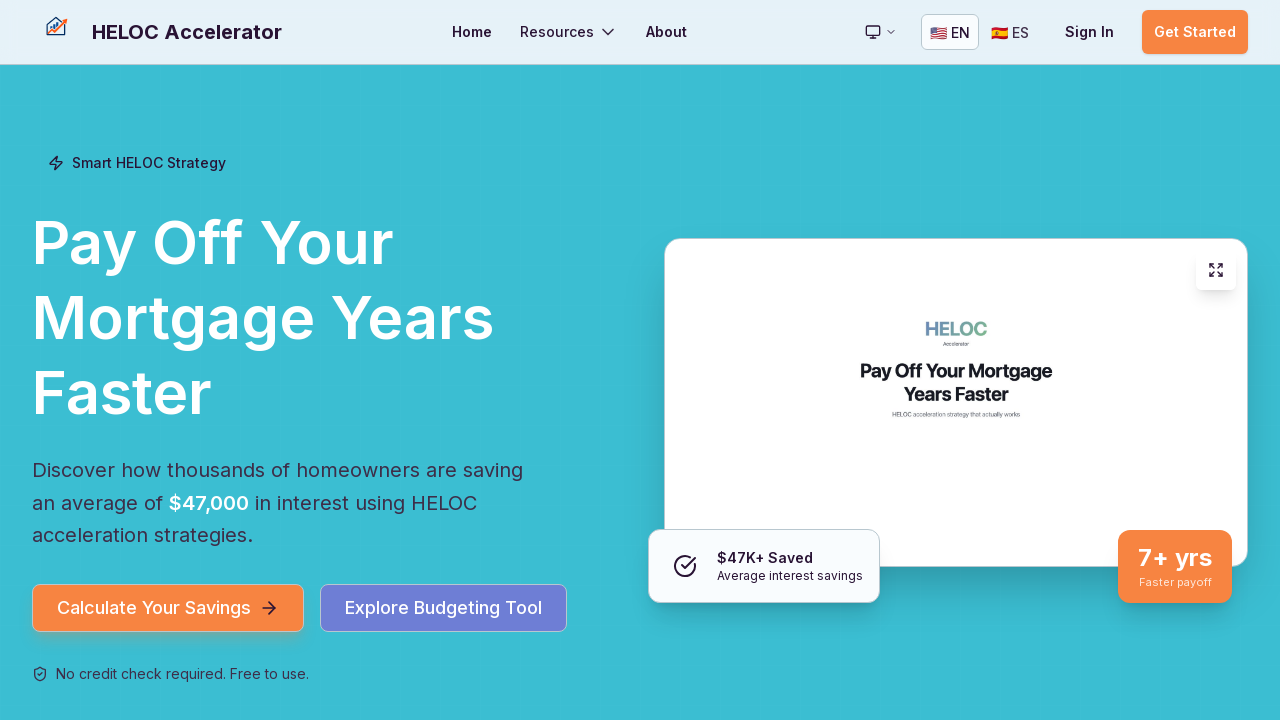

Navigated to HELOC calculator site
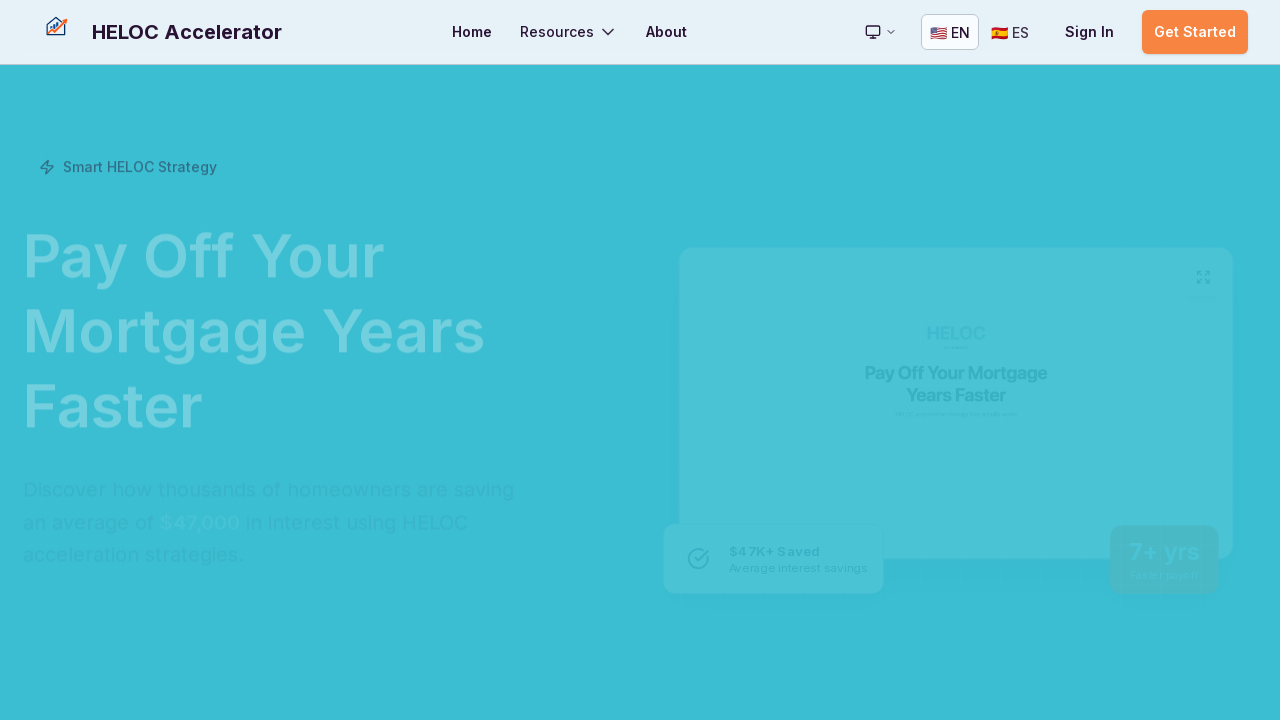

Page loaded with network idle state
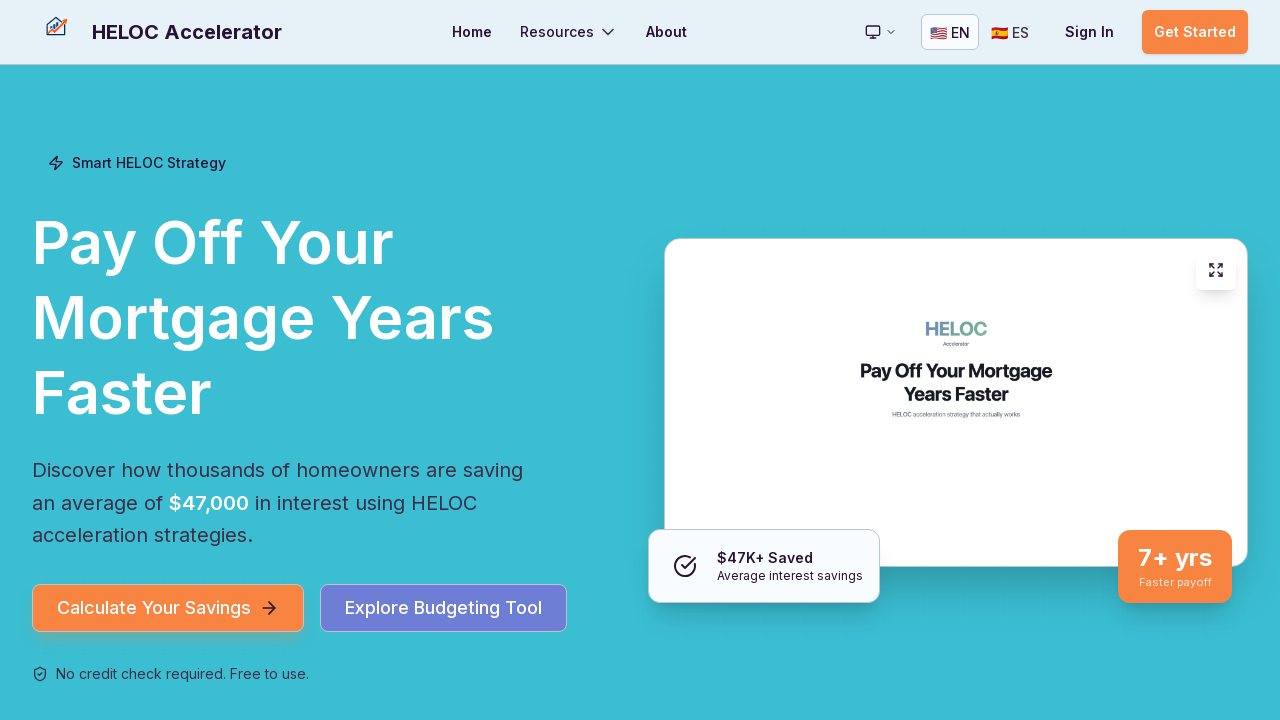

Waited 3 seconds for dynamic content to load
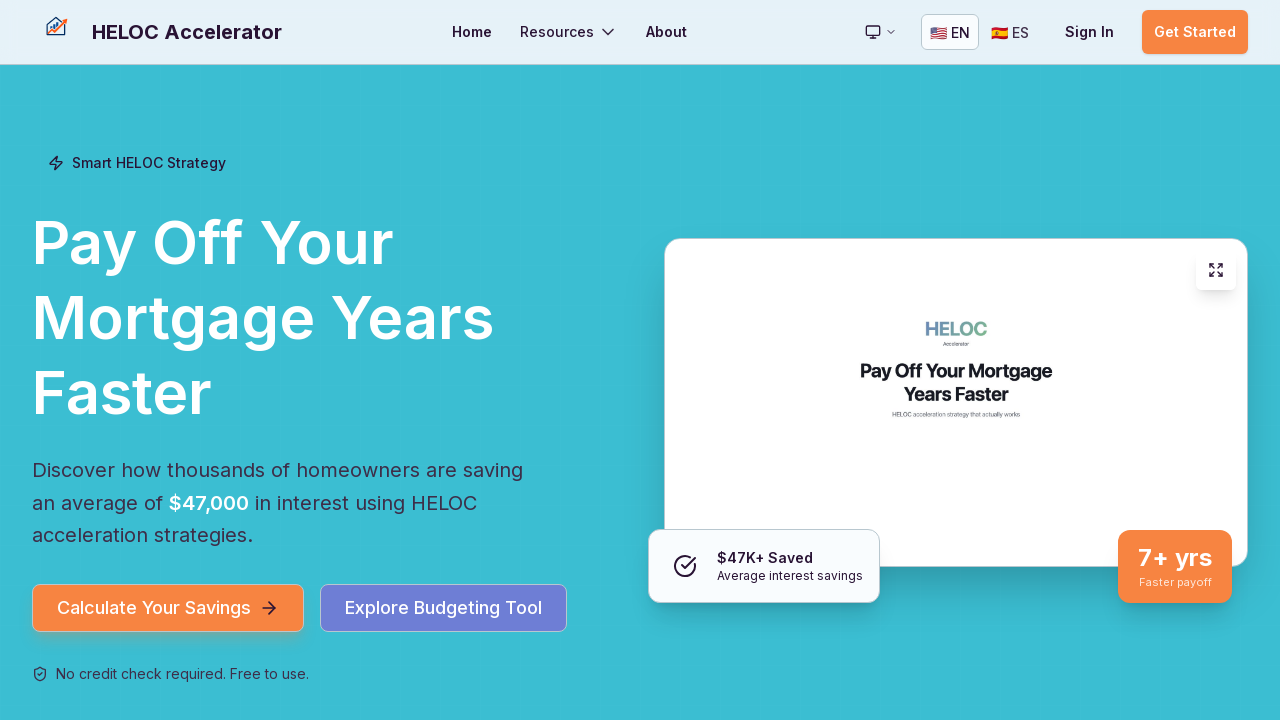

Main heading (h1) element found
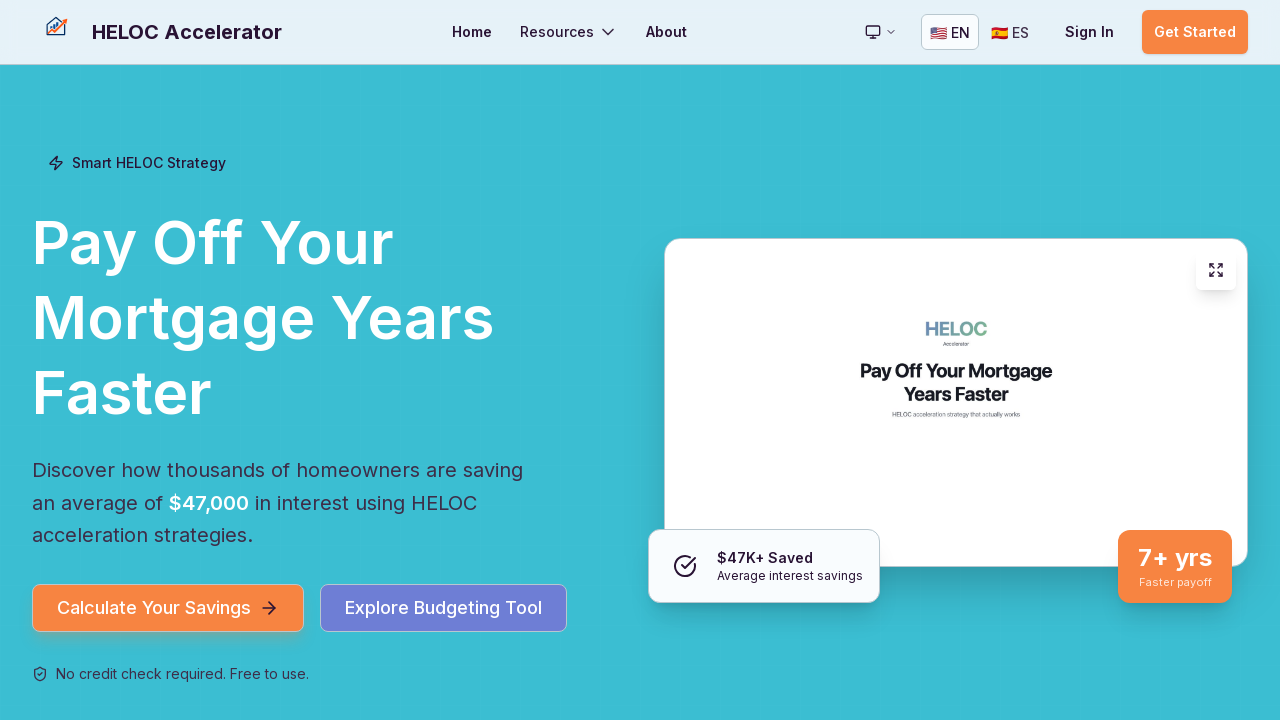

Body element confirmed to exist
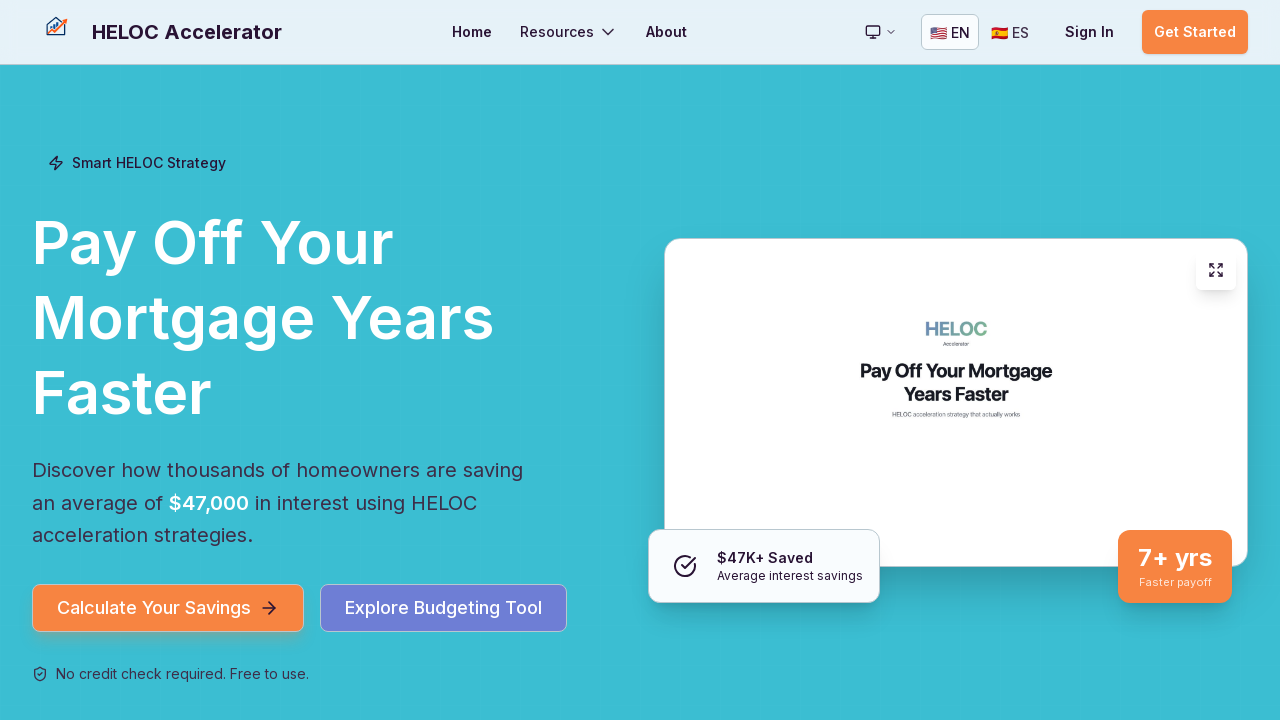

Retrieved body content text
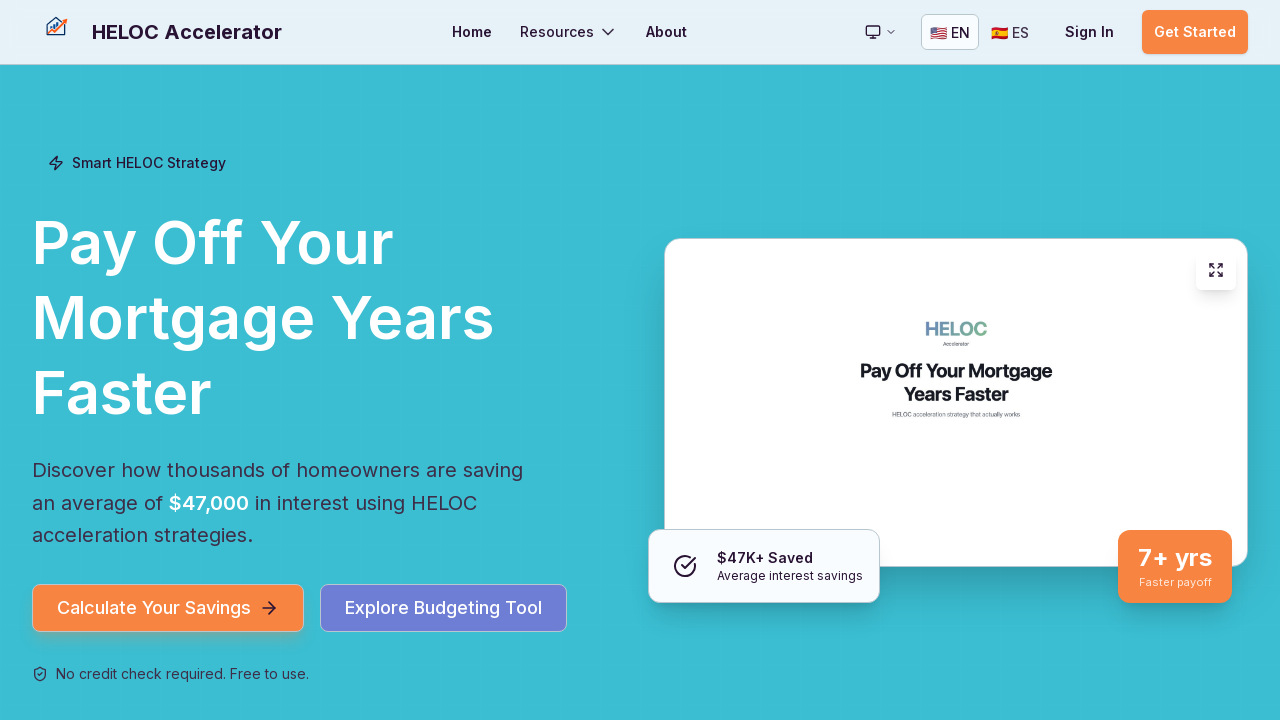

Verified page body contains meaningful content
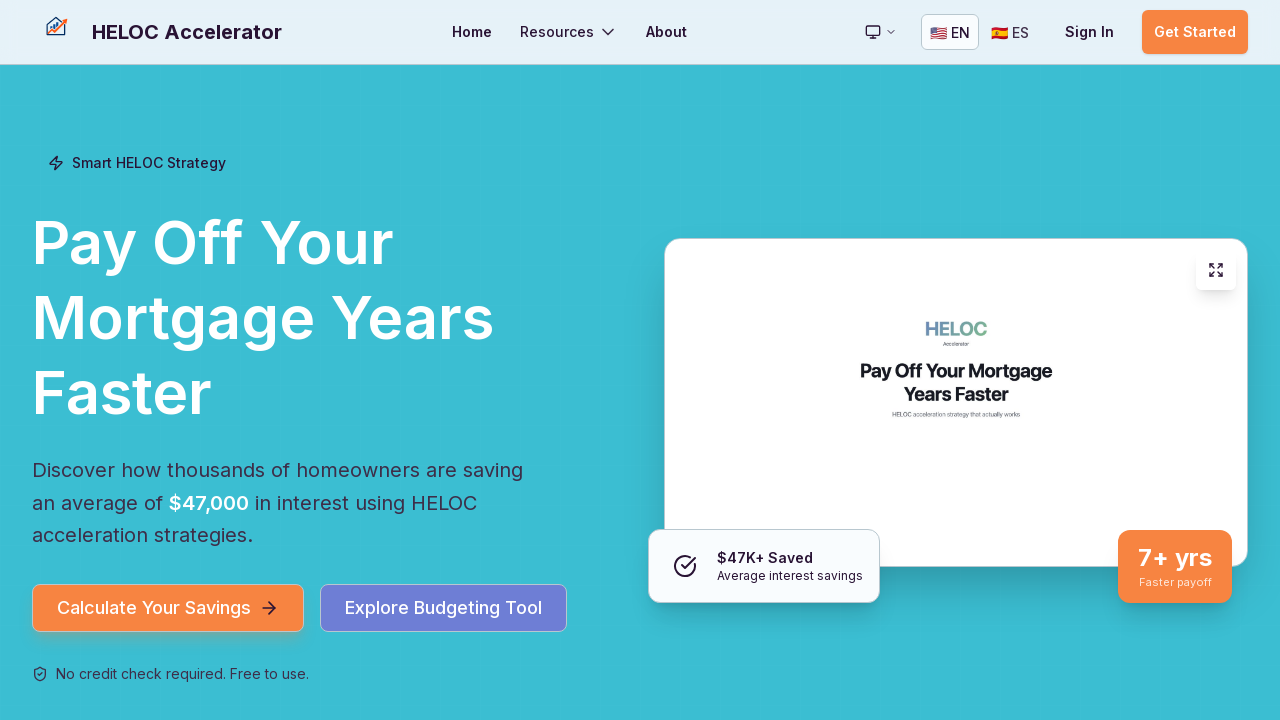

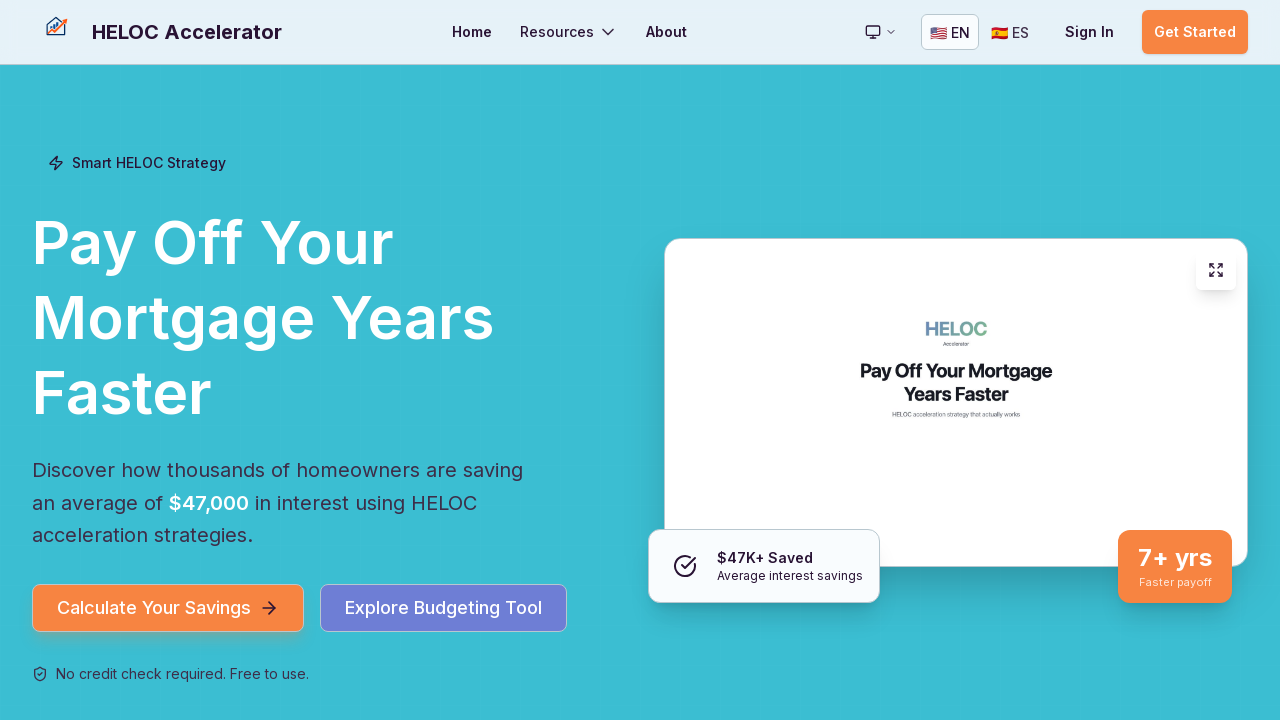